Tests dropdown selection functionality by selecting values from a state dropdown using different selection methods and verifying dropdown contains expected value

Starting URL: https://freelance-learn-automation.vercel.app/signup

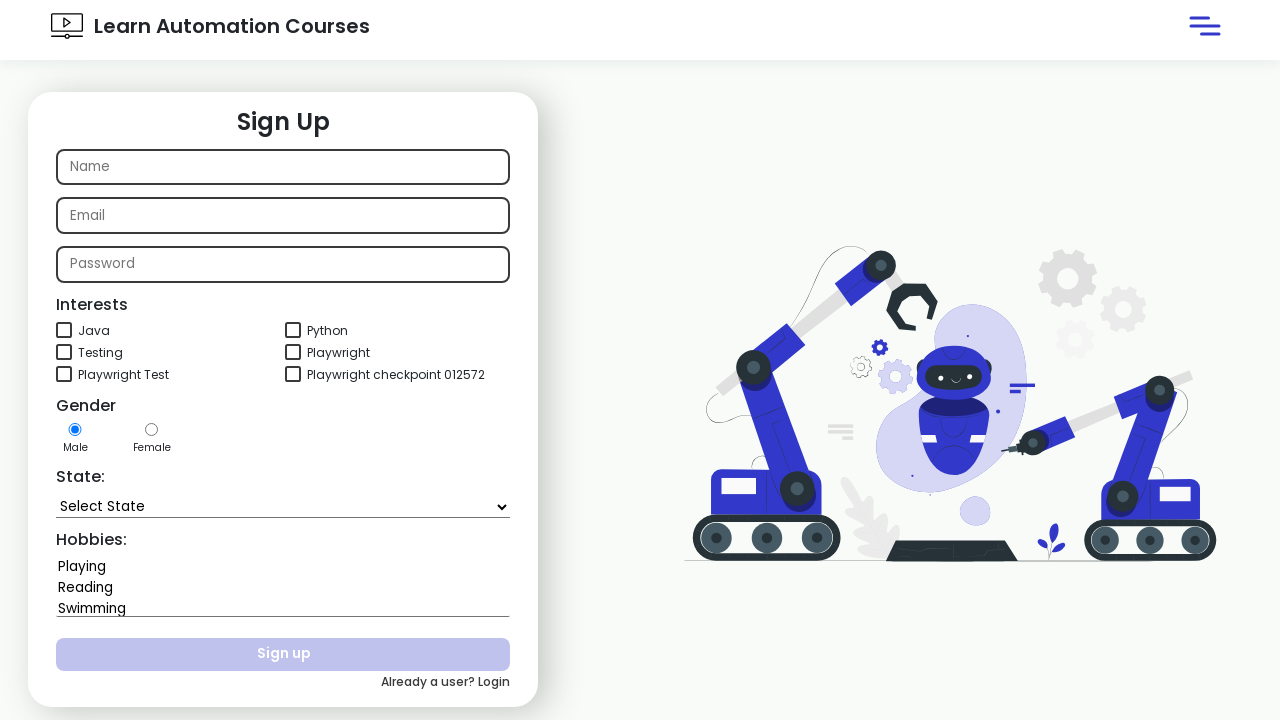

Selected 'Goa' from state dropdown by visible text on #state
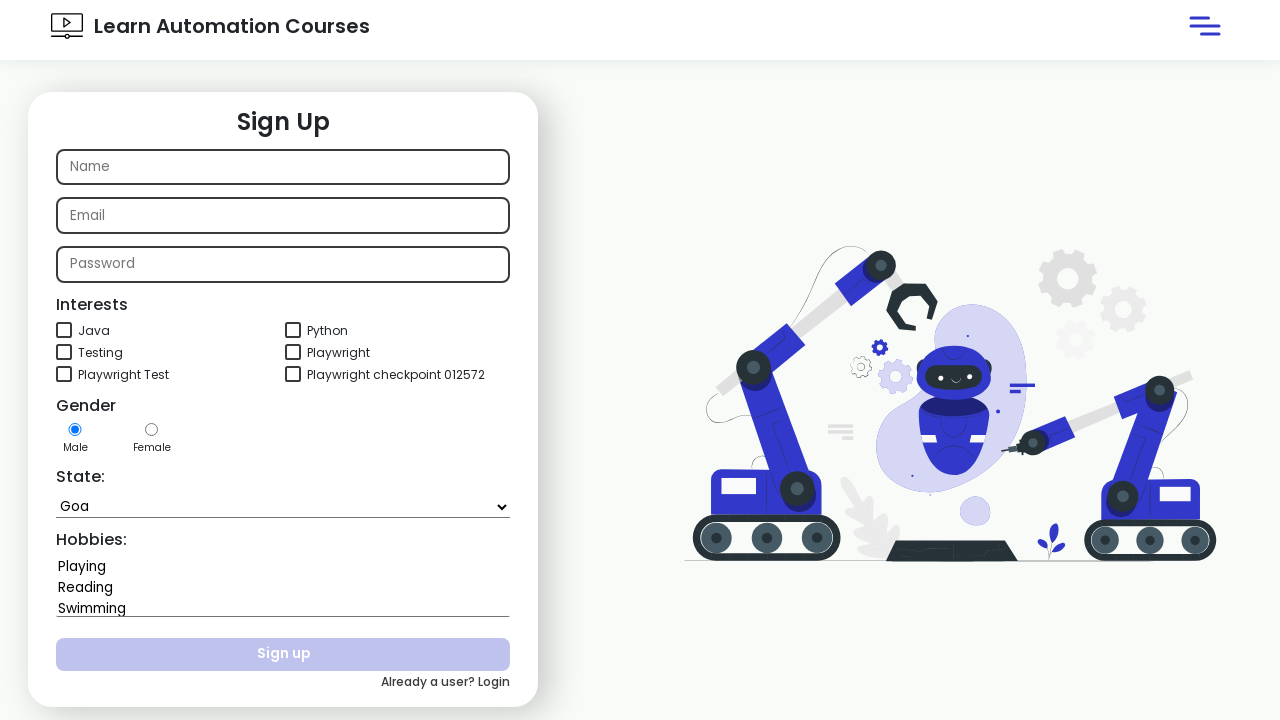

Selected 'Goa' from state dropdown by label on #state
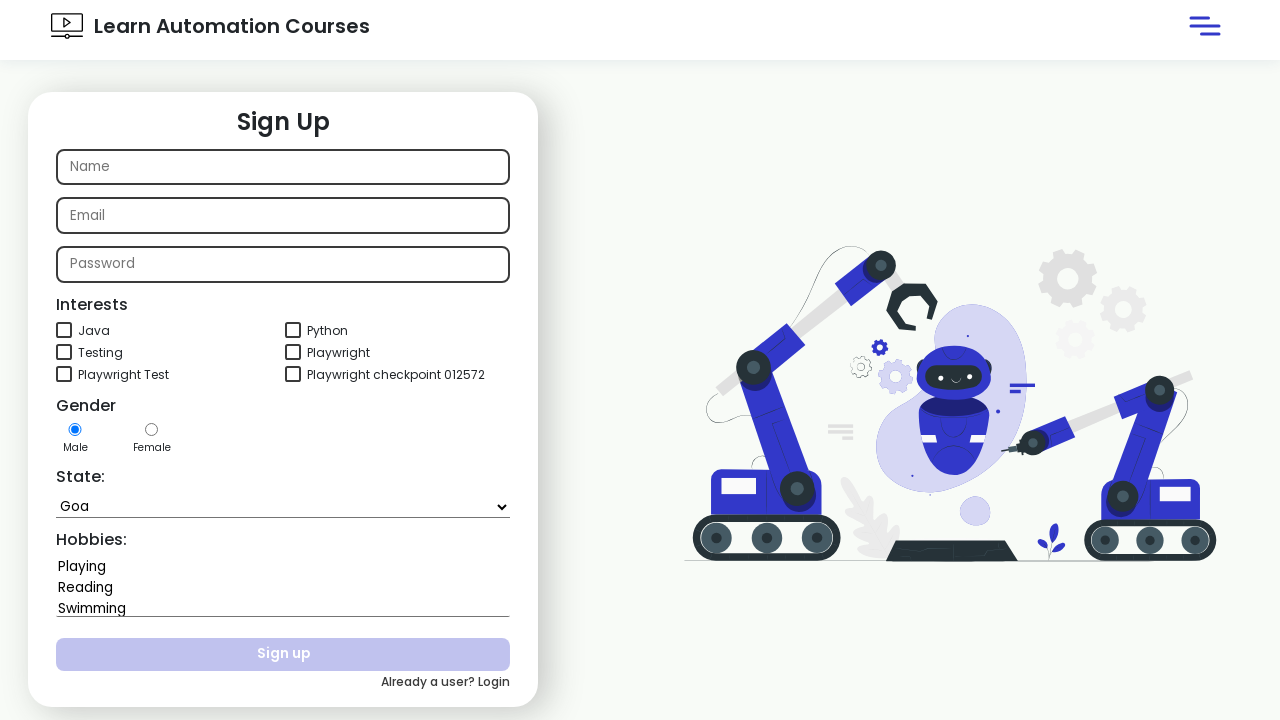

Selected 'Himachal Pradesh' from state dropdown by value on #state
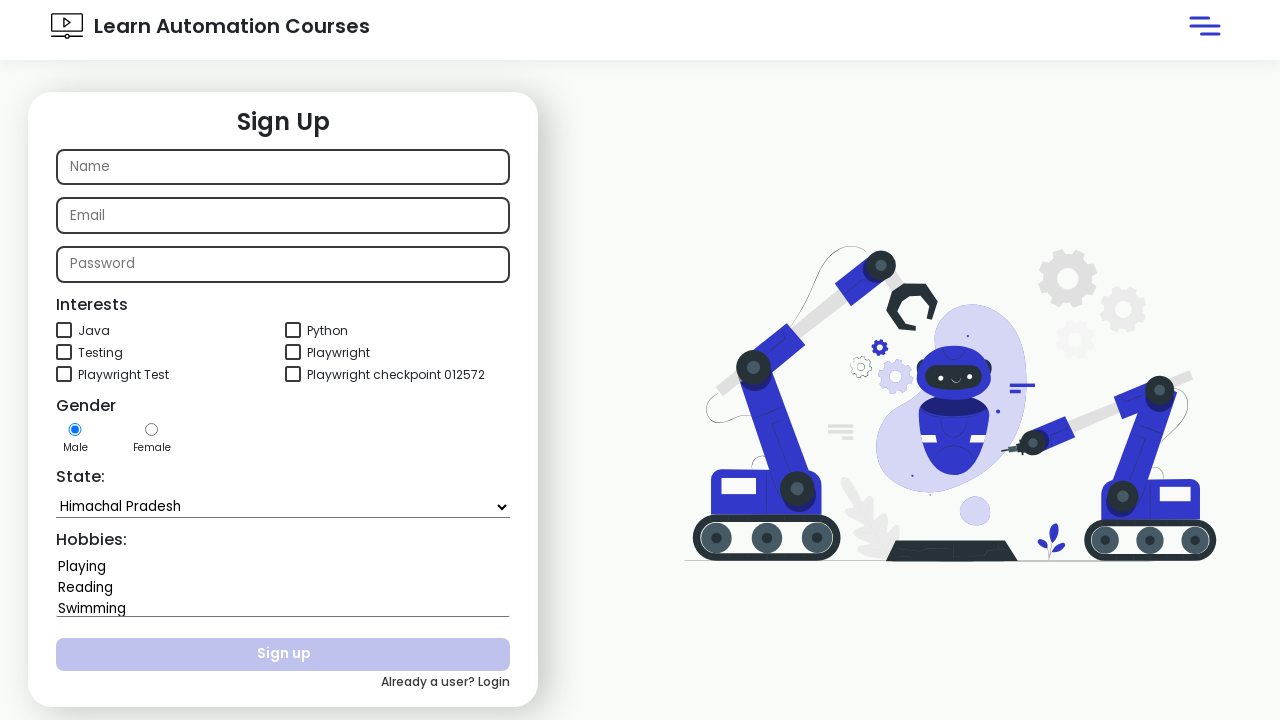

Selected option at index 4 from state dropdown on #state
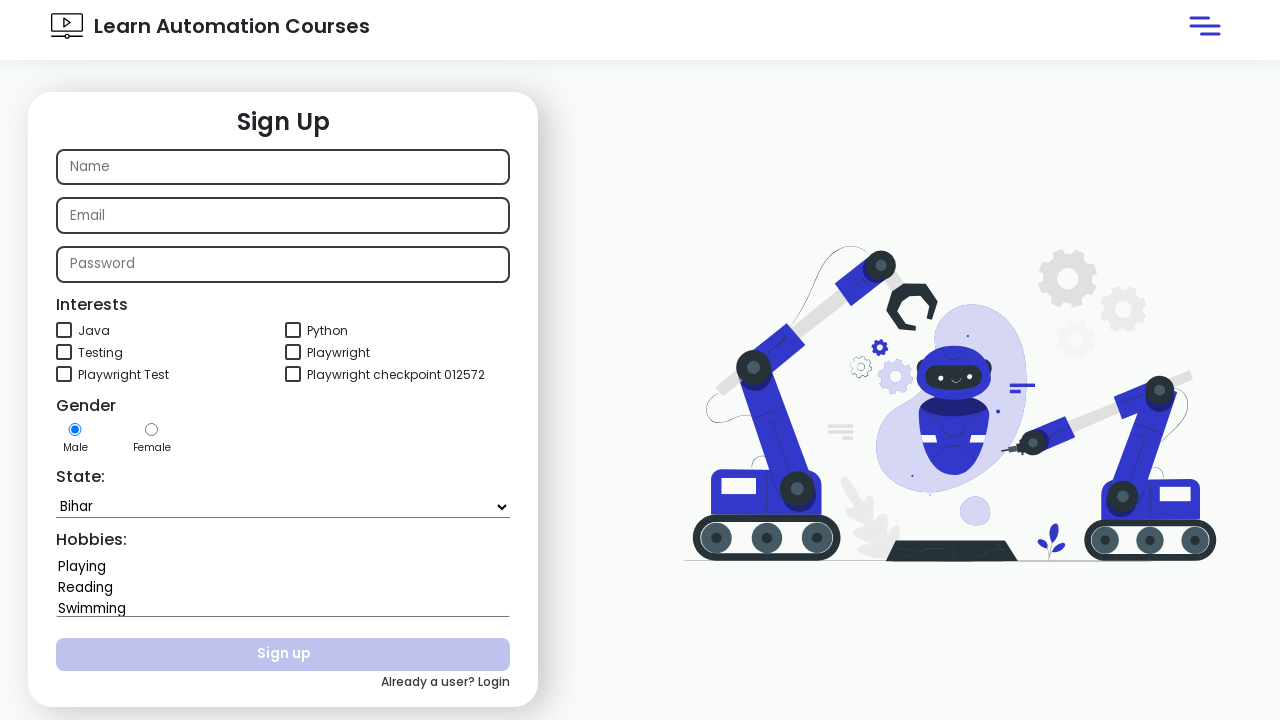

Located state dropdown element
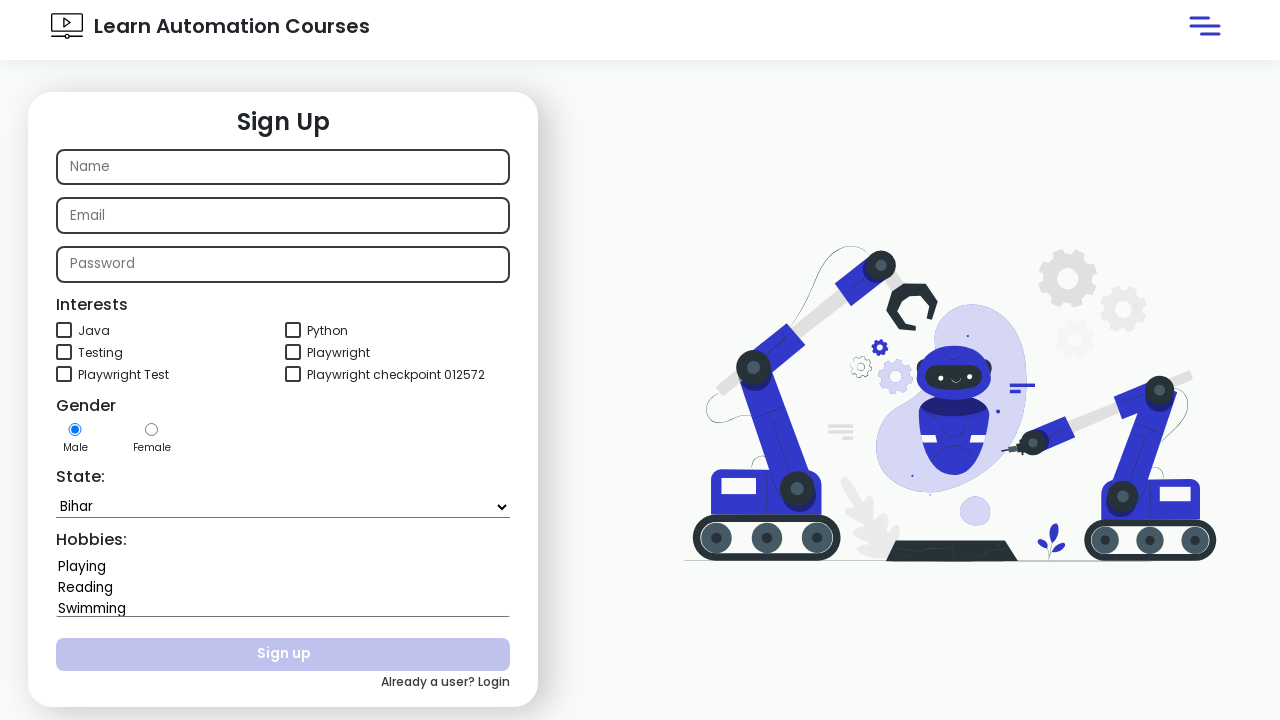

Retrieved all options from state dropdown
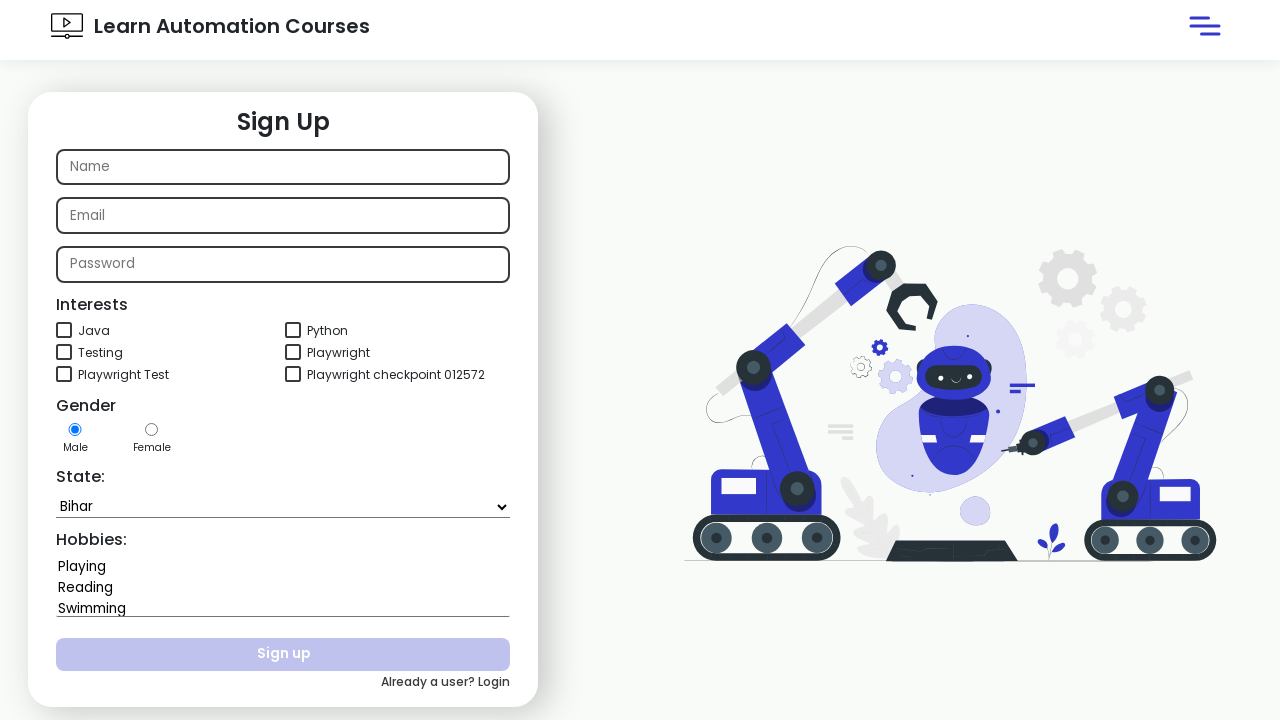

Found 'Rajasthan' in dropdown options
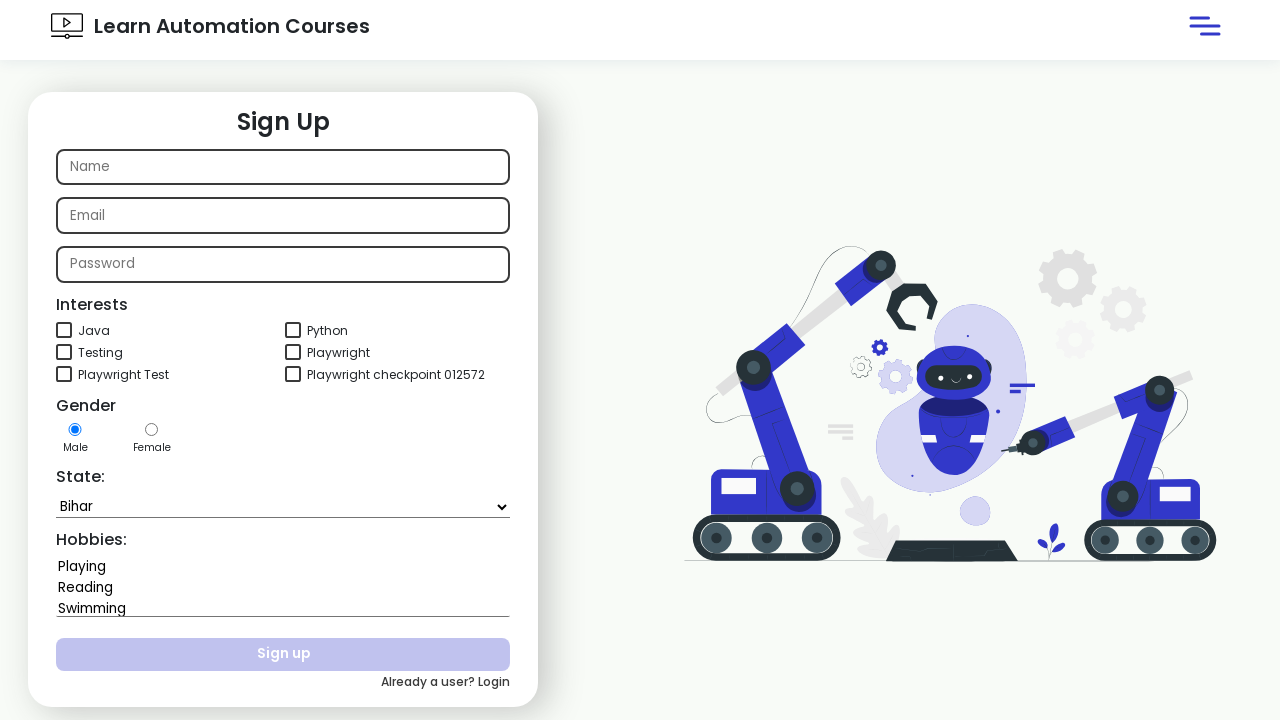

Verified dropdown contains expected value 'Rajasthan'
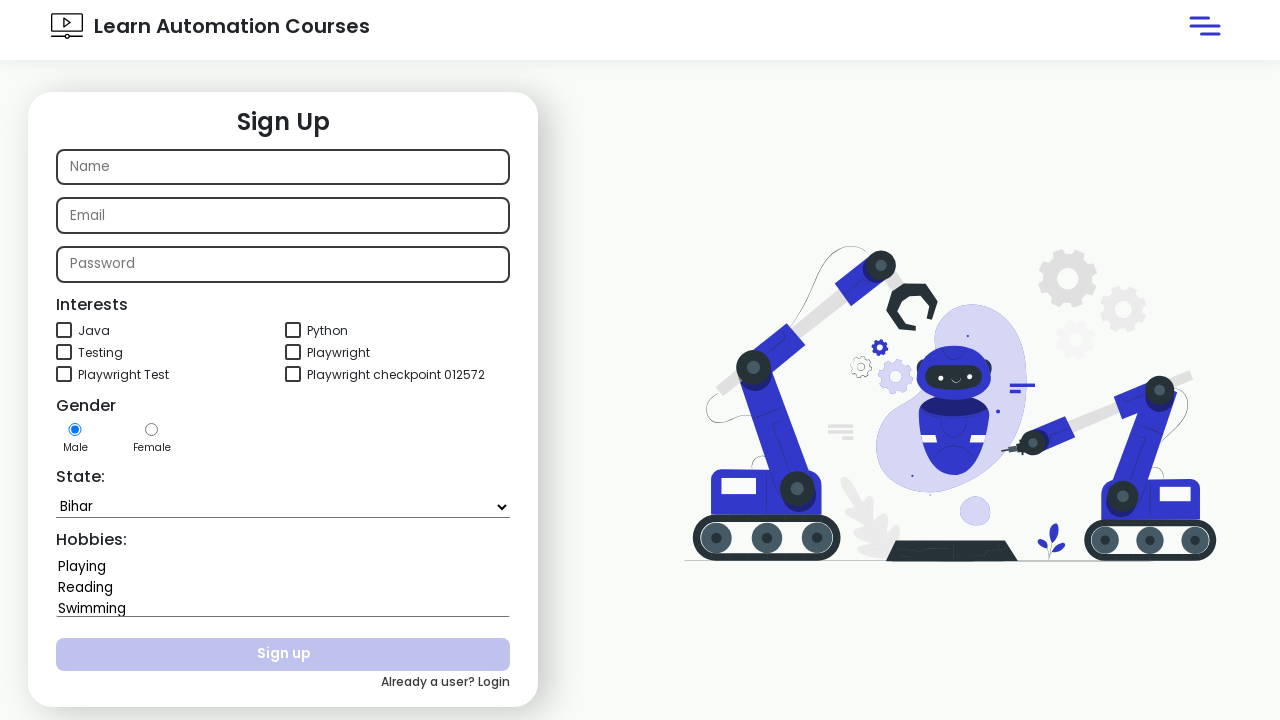

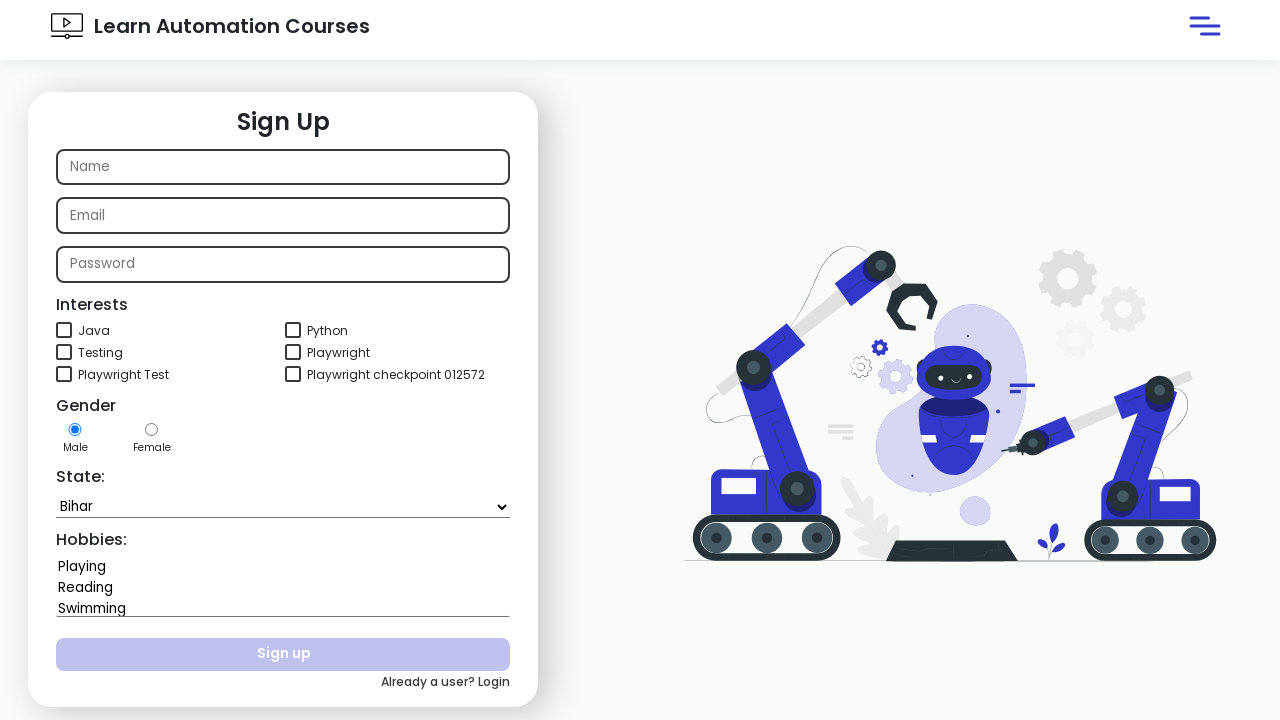